Tests page responsiveness by changing the browser viewport size between mobile (375x812) and desktop (1366x768) dimensions

Starting URL: https://www.xenonstack.com

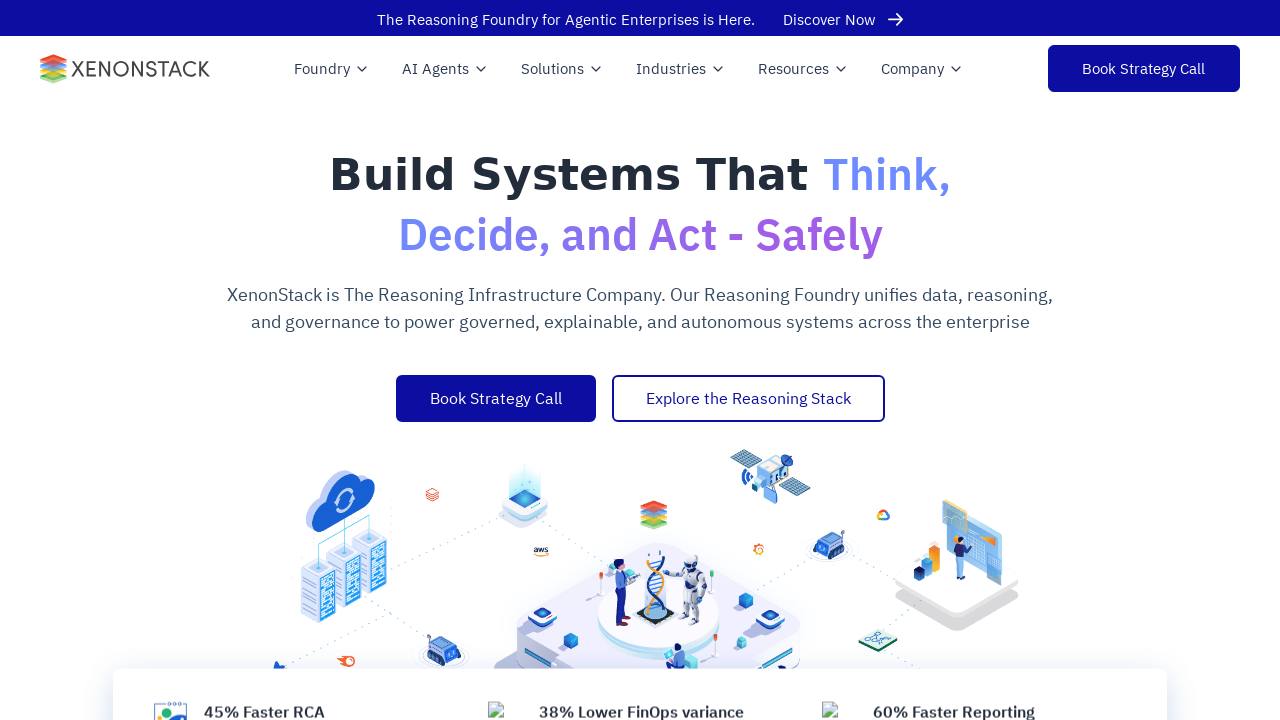

Navigated to https://www.xenonstack.com
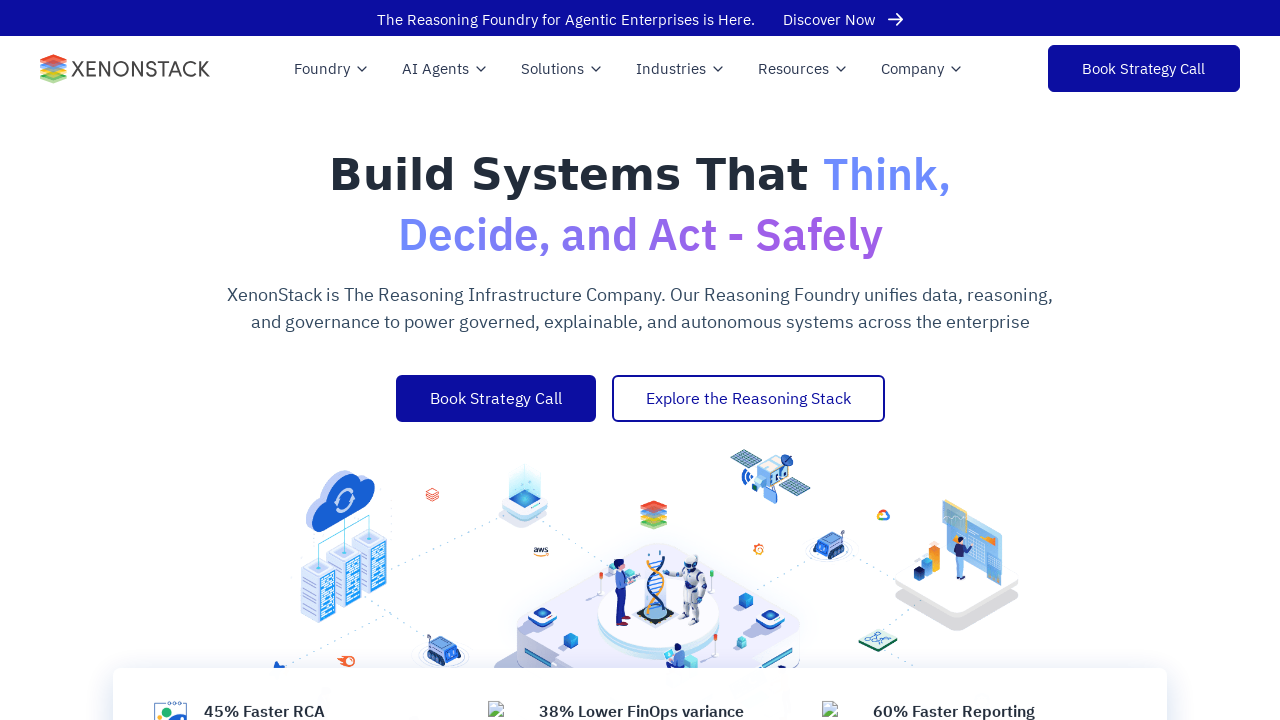

Set viewport to mobile dimensions (375x812)
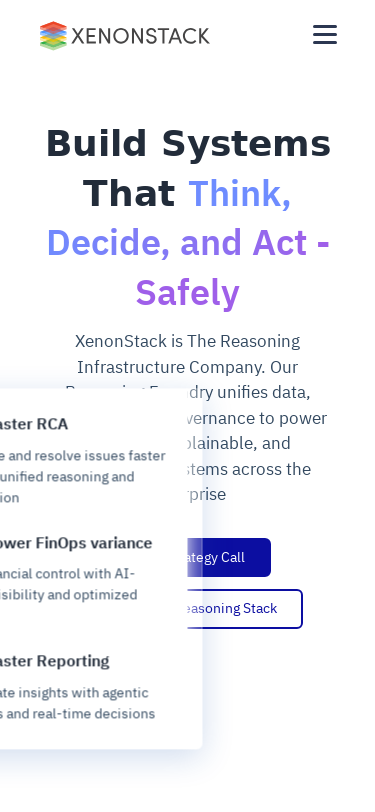

Waited 500ms for mobile layout to adjust
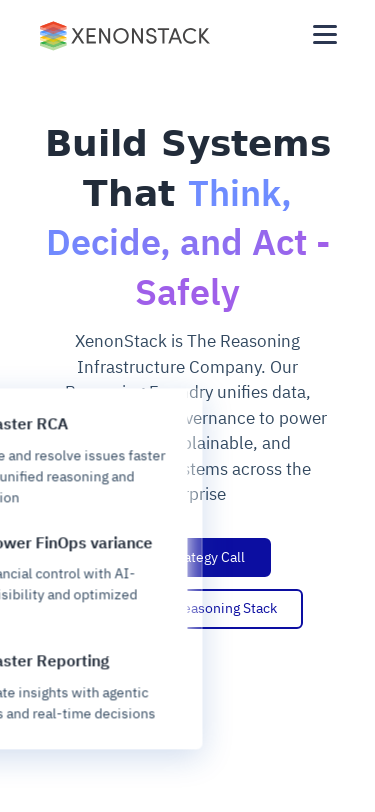

Set viewport to desktop dimensions (1366x768)
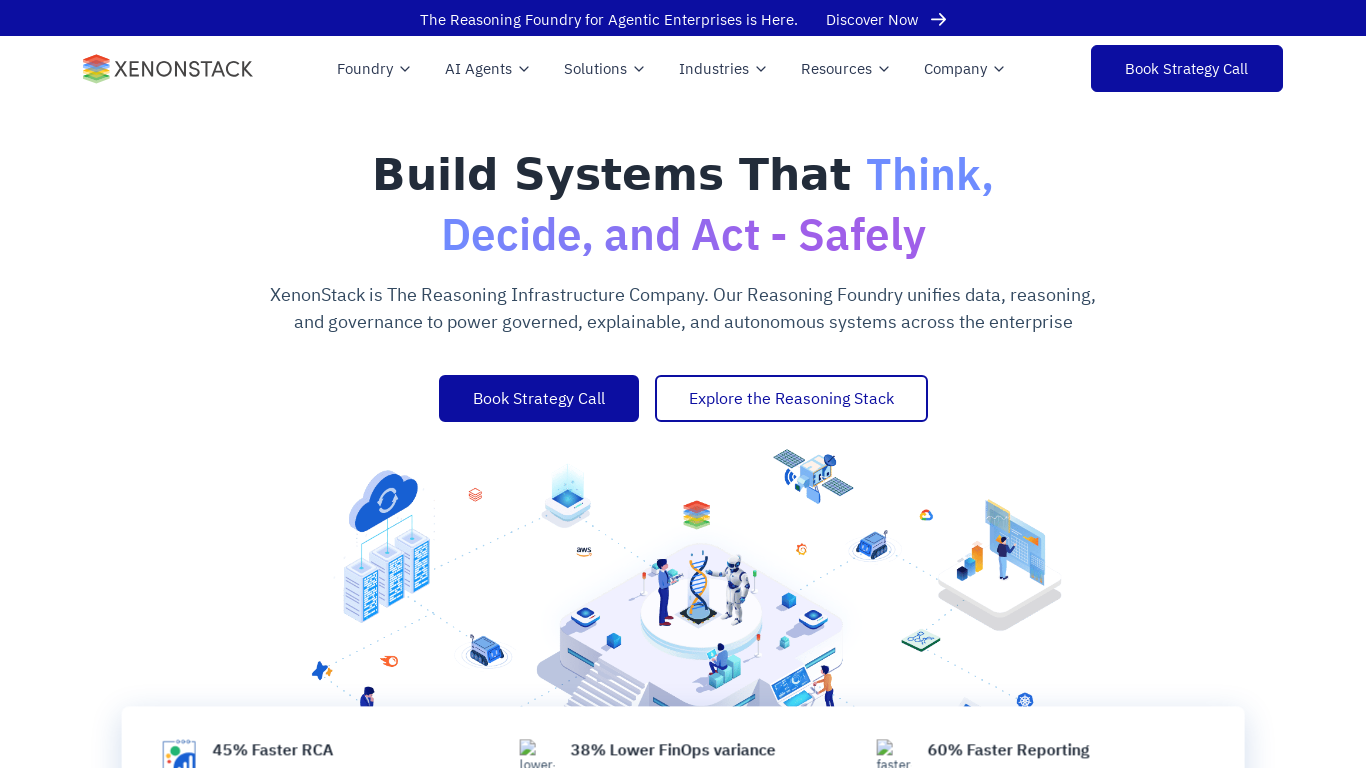

Waited 500ms for desktop layout to adjust
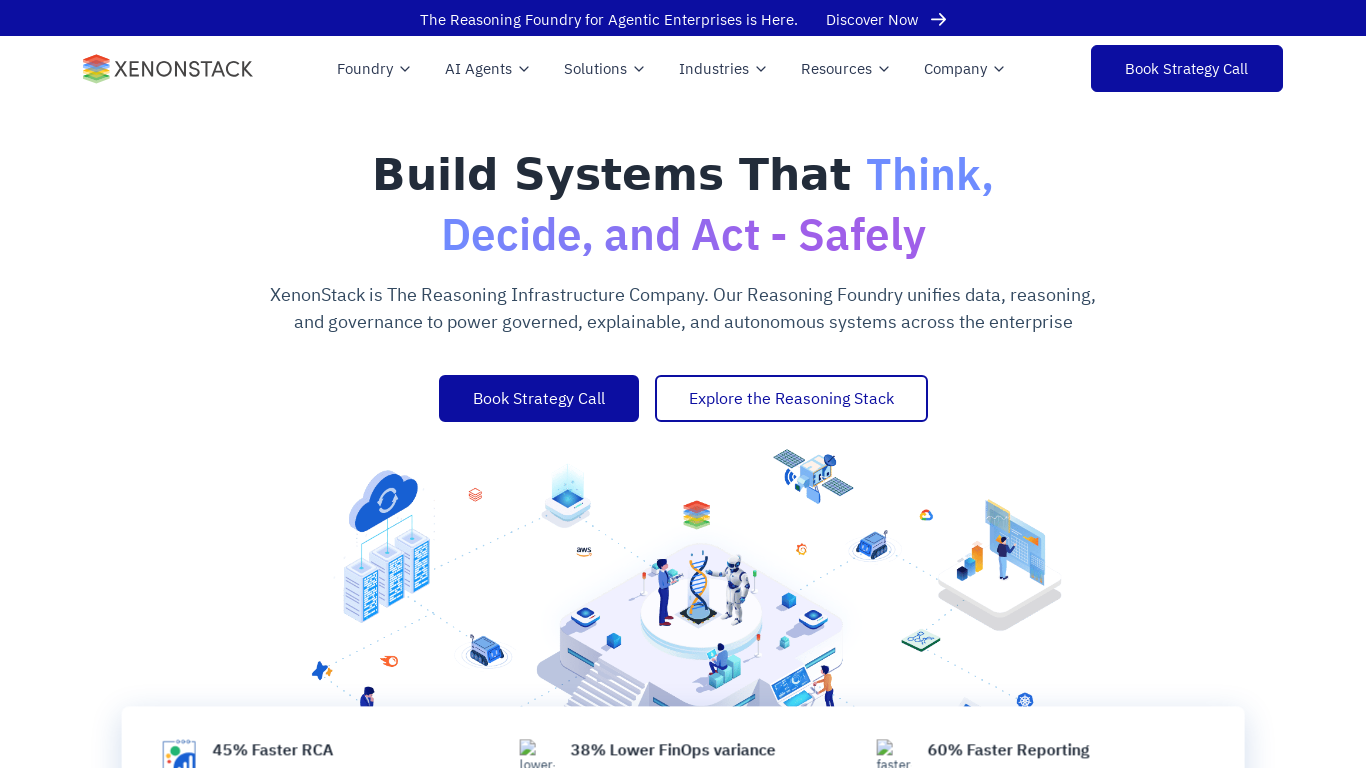

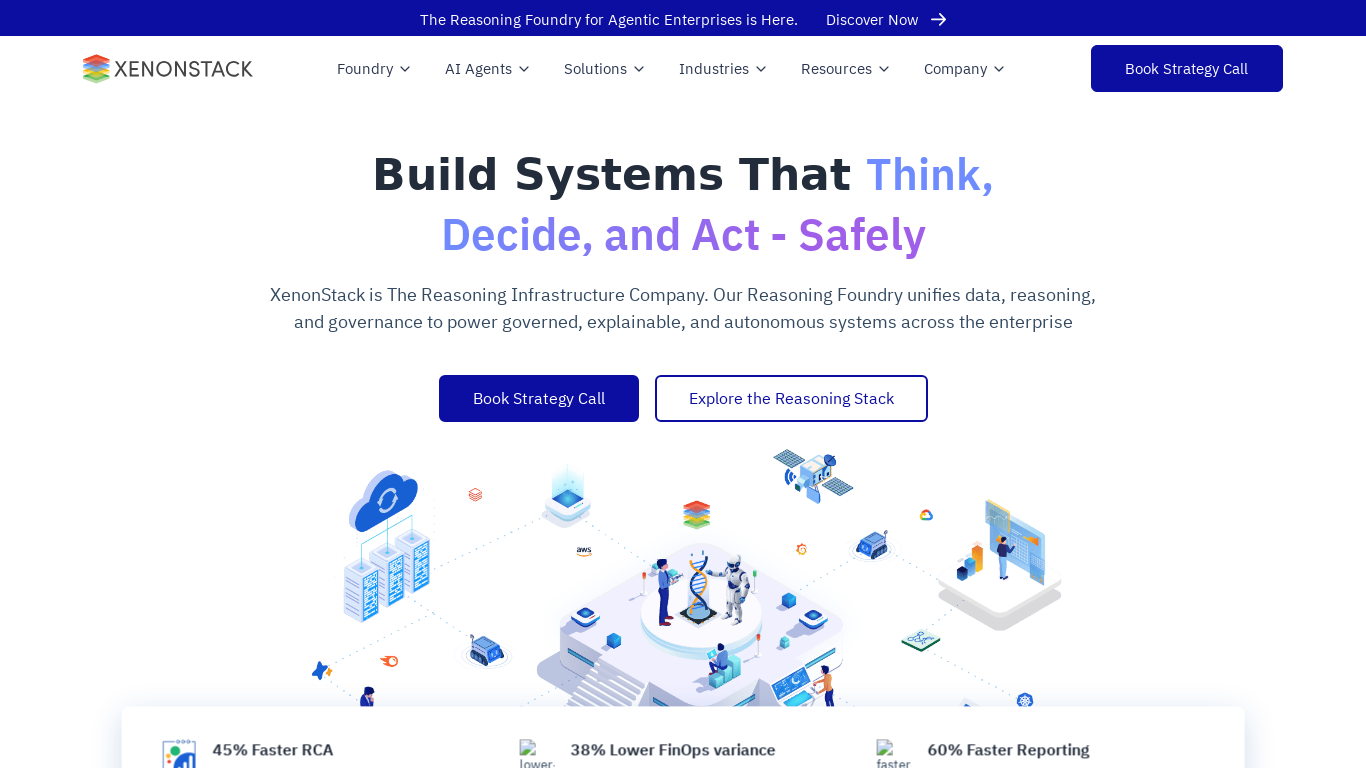